Opens the Nourish Store website and verifies the page loads successfully

Starting URL: https://nourishstore.in/

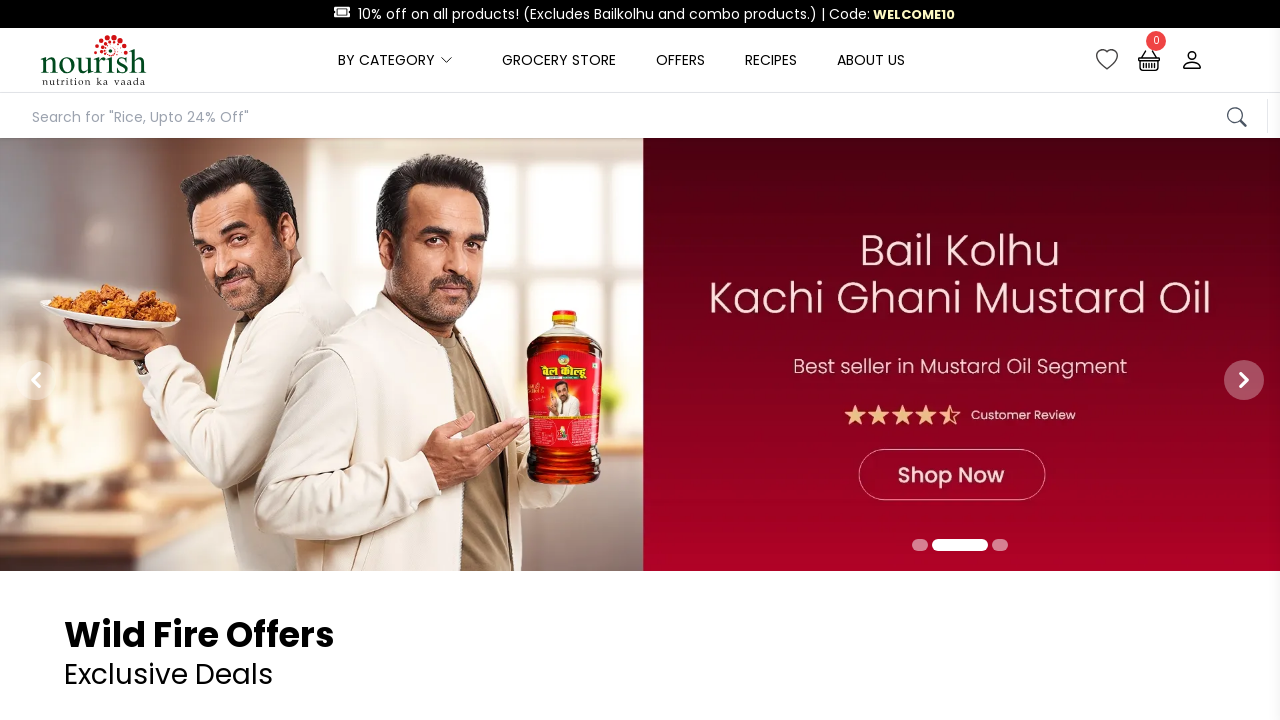

Waited for page DOM content to load
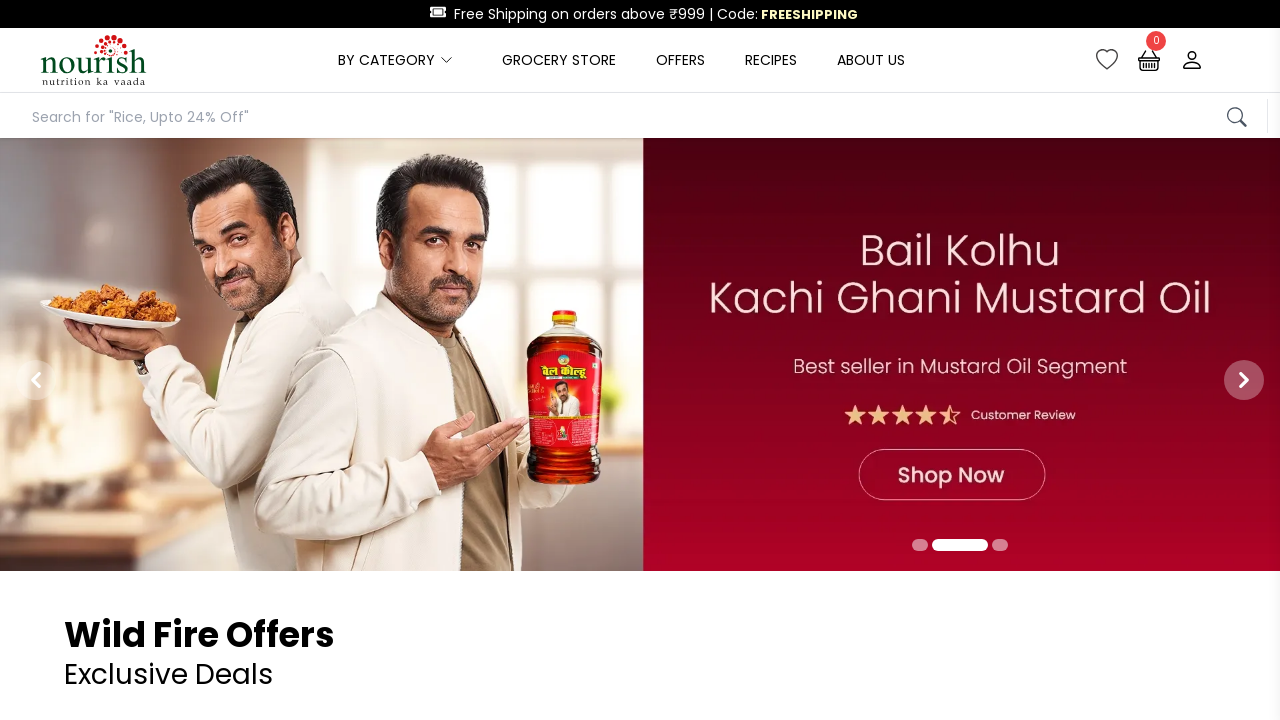

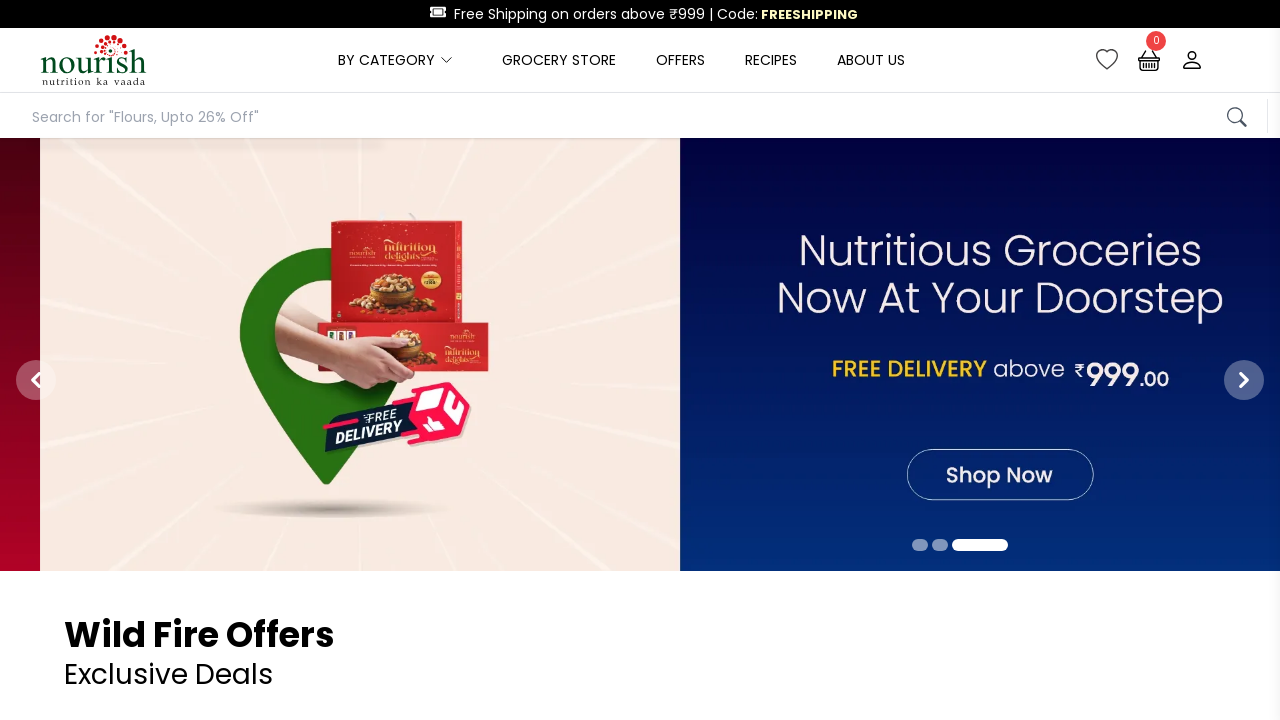